Tests alert and HTML popup functionality on SweetAlert demo page by triggering both standard browser alerts and custom HTML popups

Starting URL: https://sweetalert.js.org/

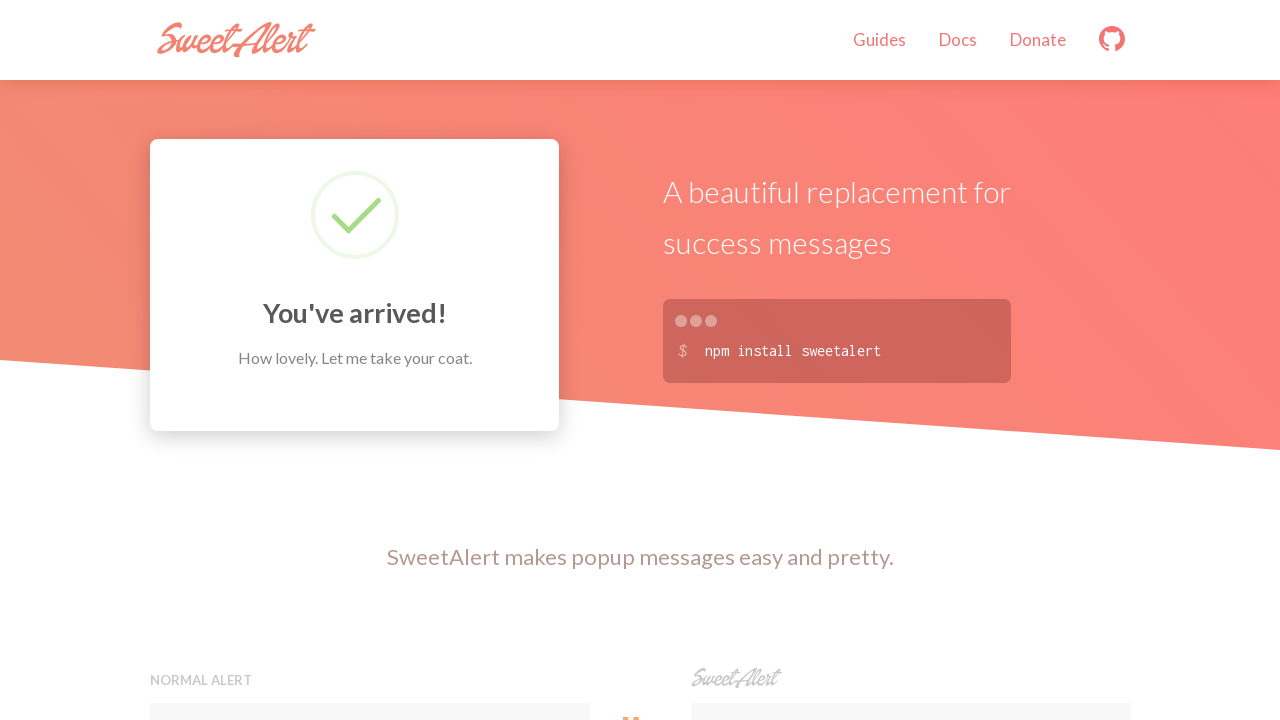

Clicked button to trigger standard browser alert at (370, 360) on xpath=//button[contains(@onclick,'alert')]
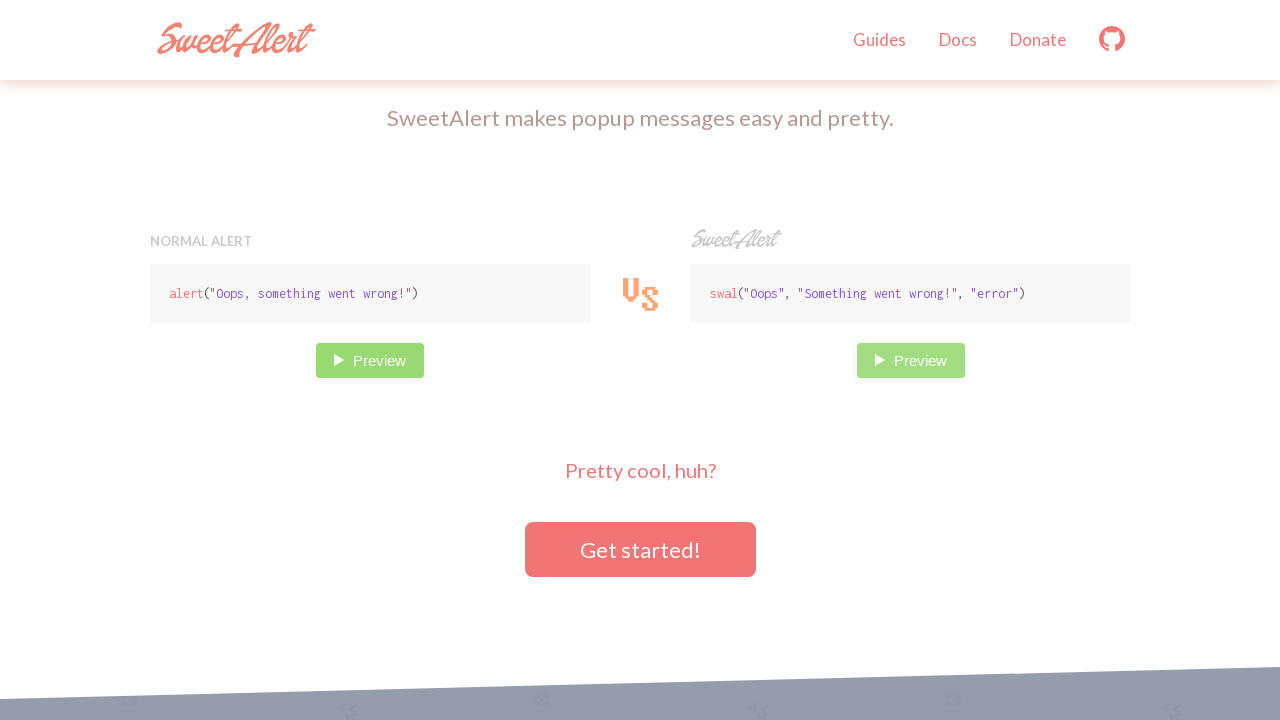

Set up dialog handler to accept browser alerts
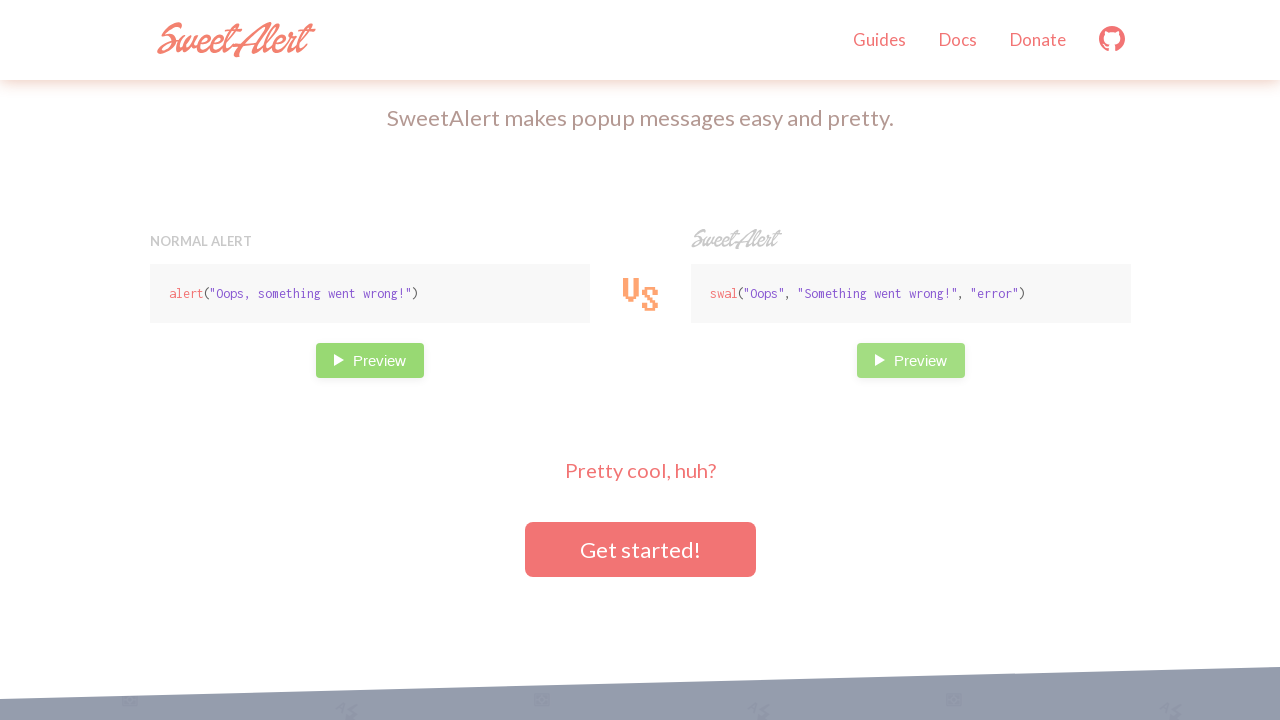

Clicked button to trigger SweetAlert HTML popup at (910, 360) on xpath=//button[contains(@onclick,'swal')]
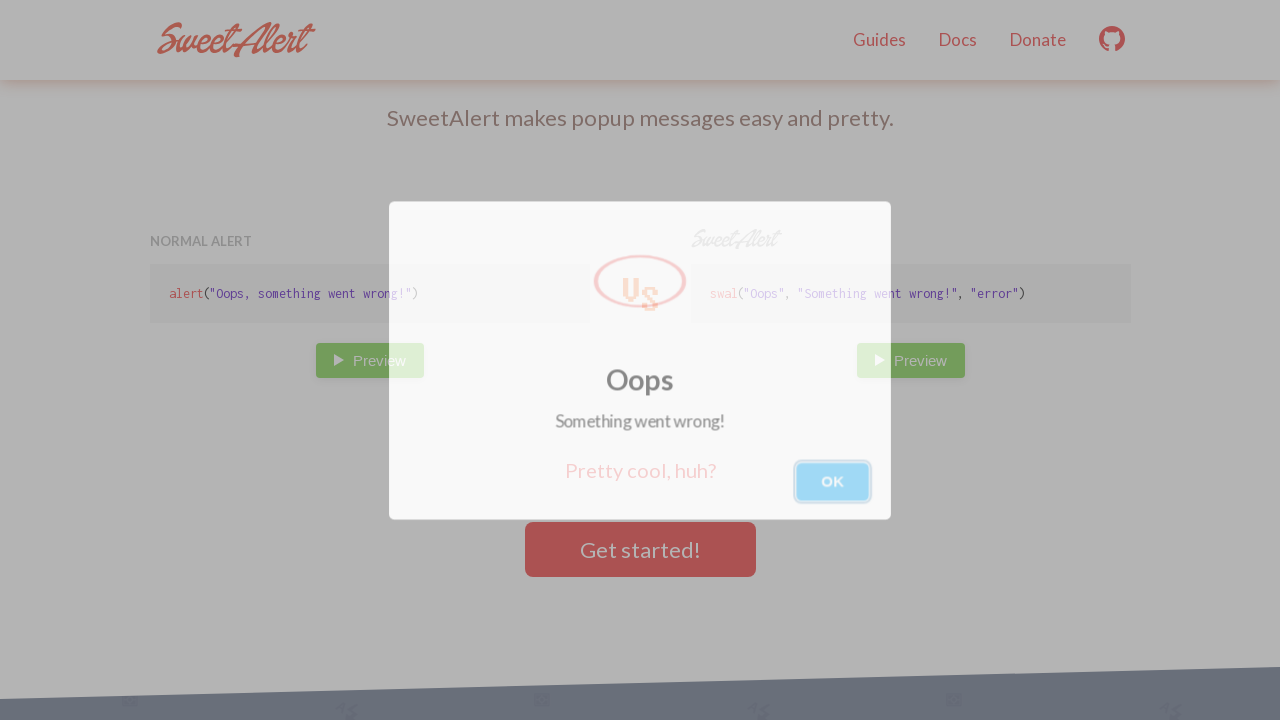

HTML popup appeared with 'Something went wrong!' message
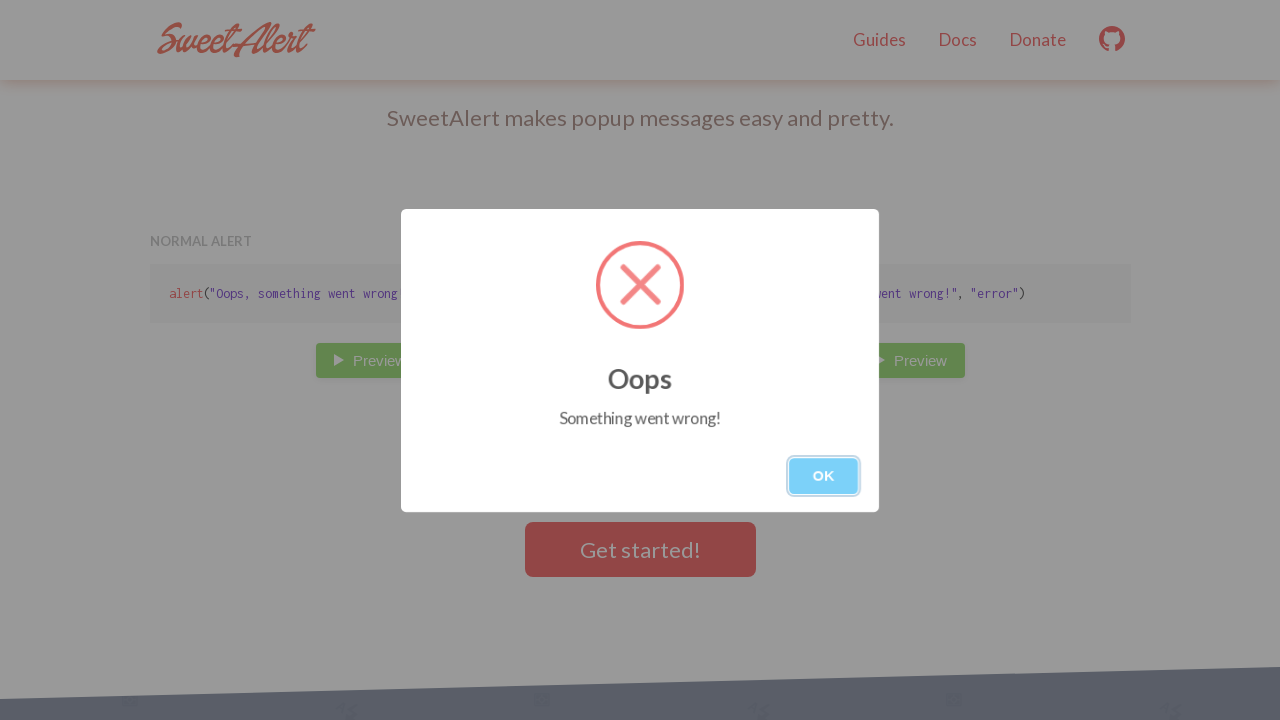

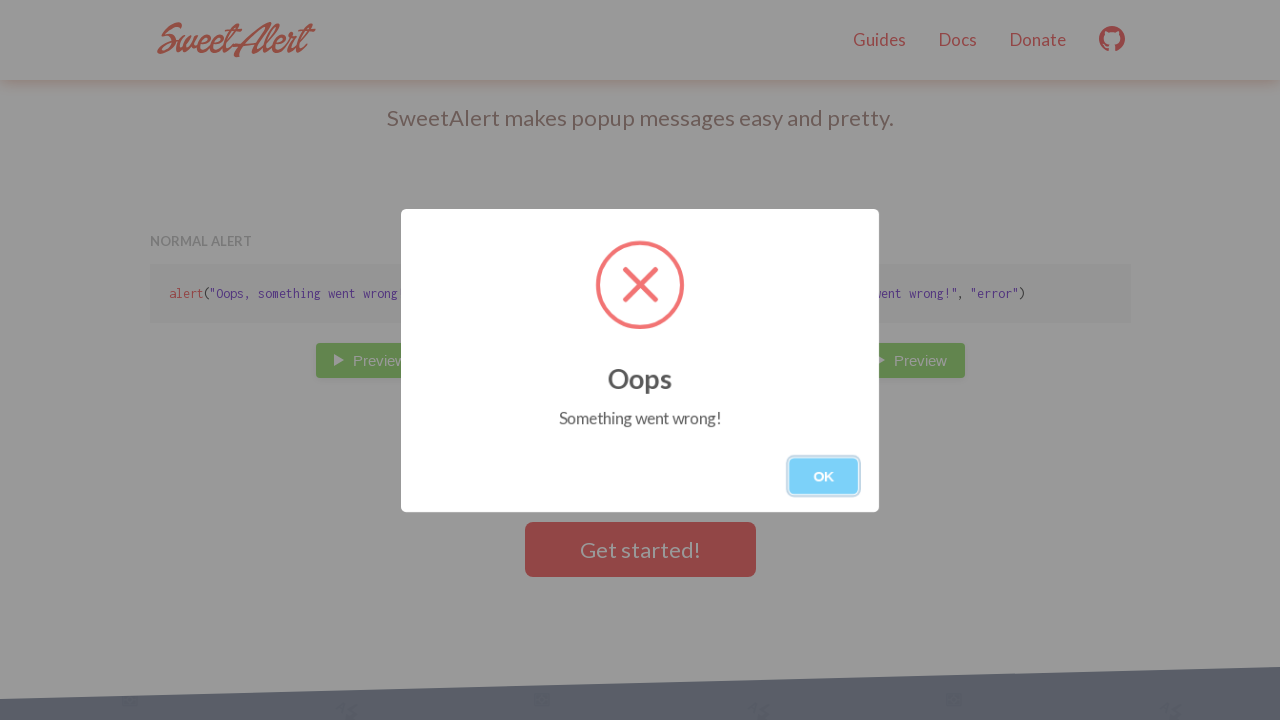